Tests validation by entering invalid email format and verifying alert for incorrect email format

Starting URL: http://automationbykrishna.com

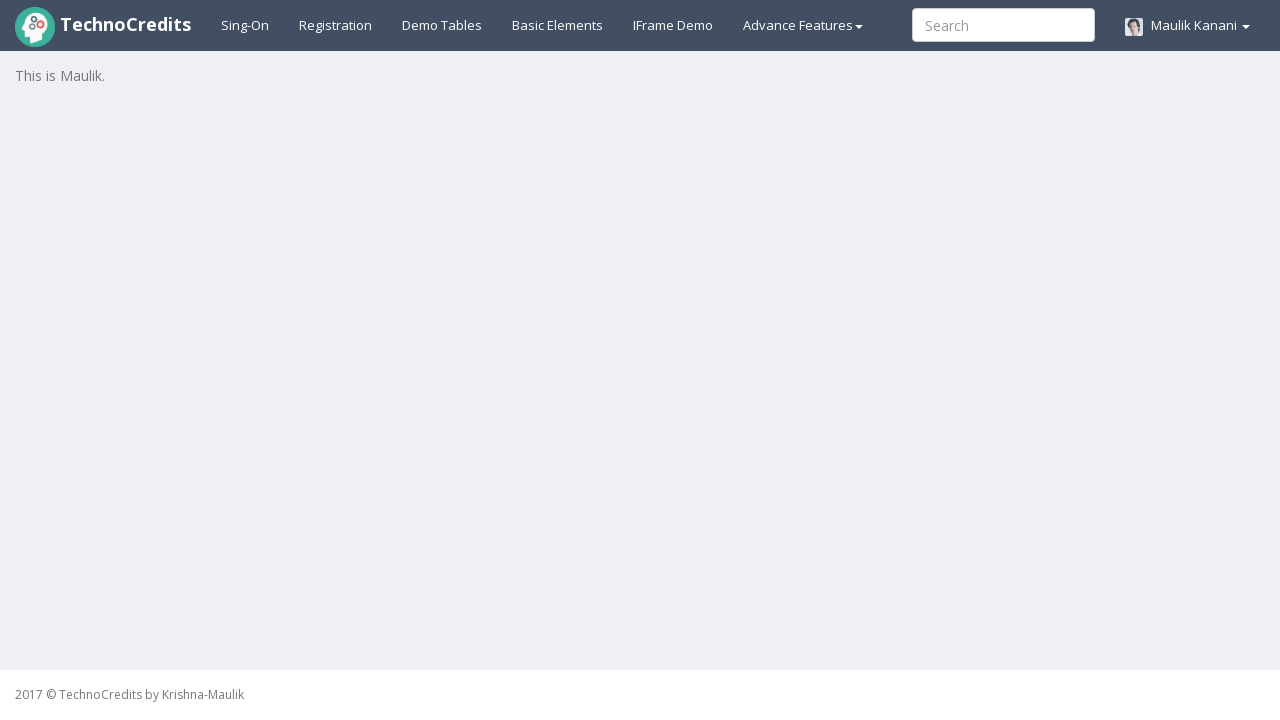

Clicked on registration link at (336, 25) on xpath=//a[@id='registration2']
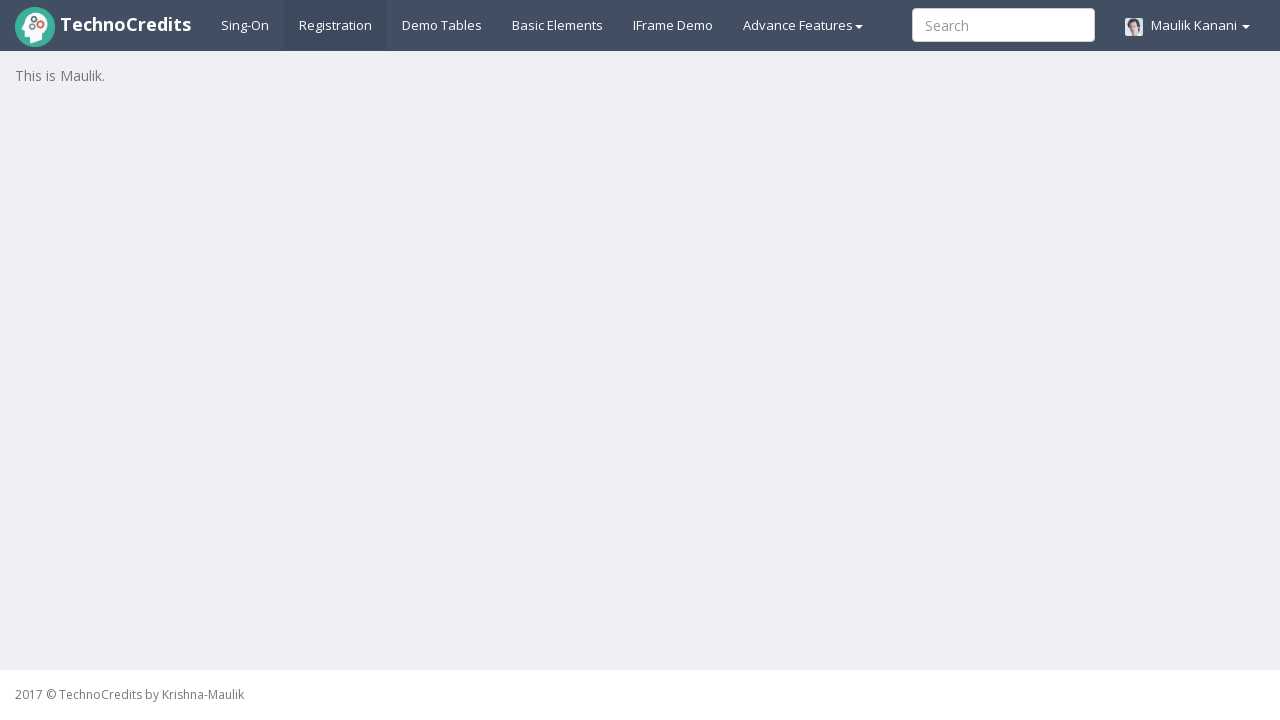

Registration form loaded successfully
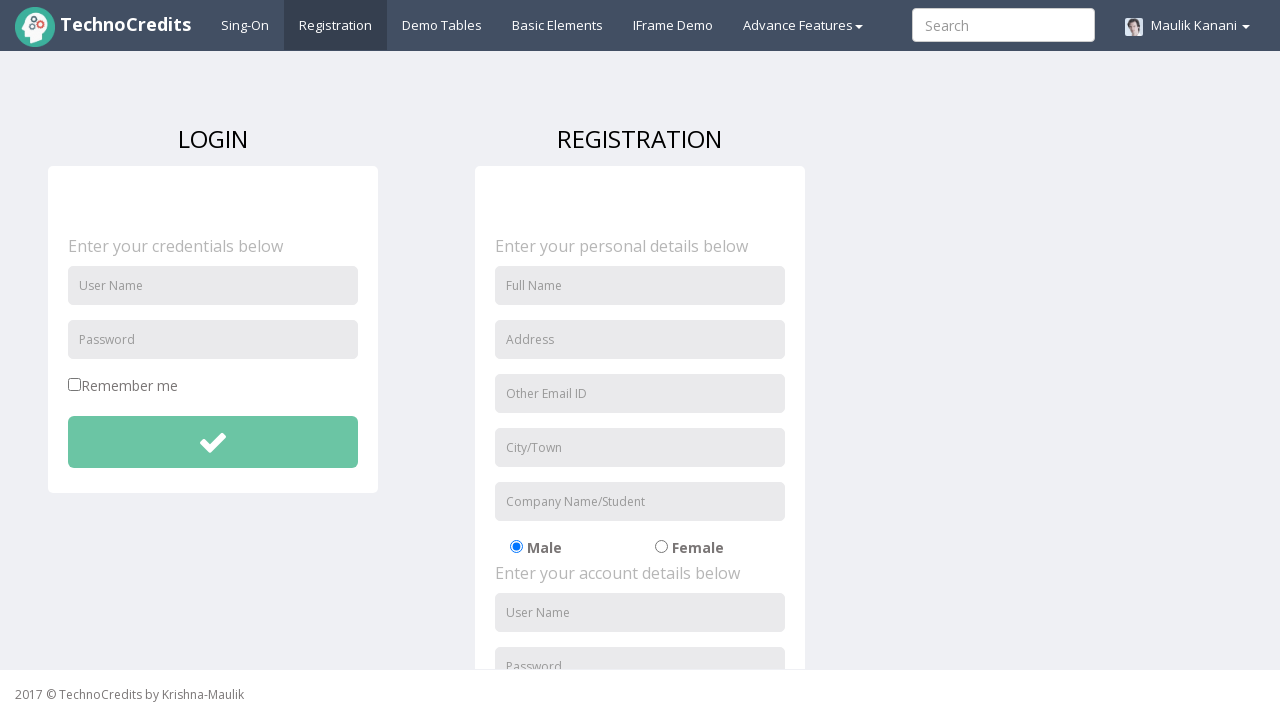

Filled full name field with 'Michael Brown' on //input[@id='fullName']
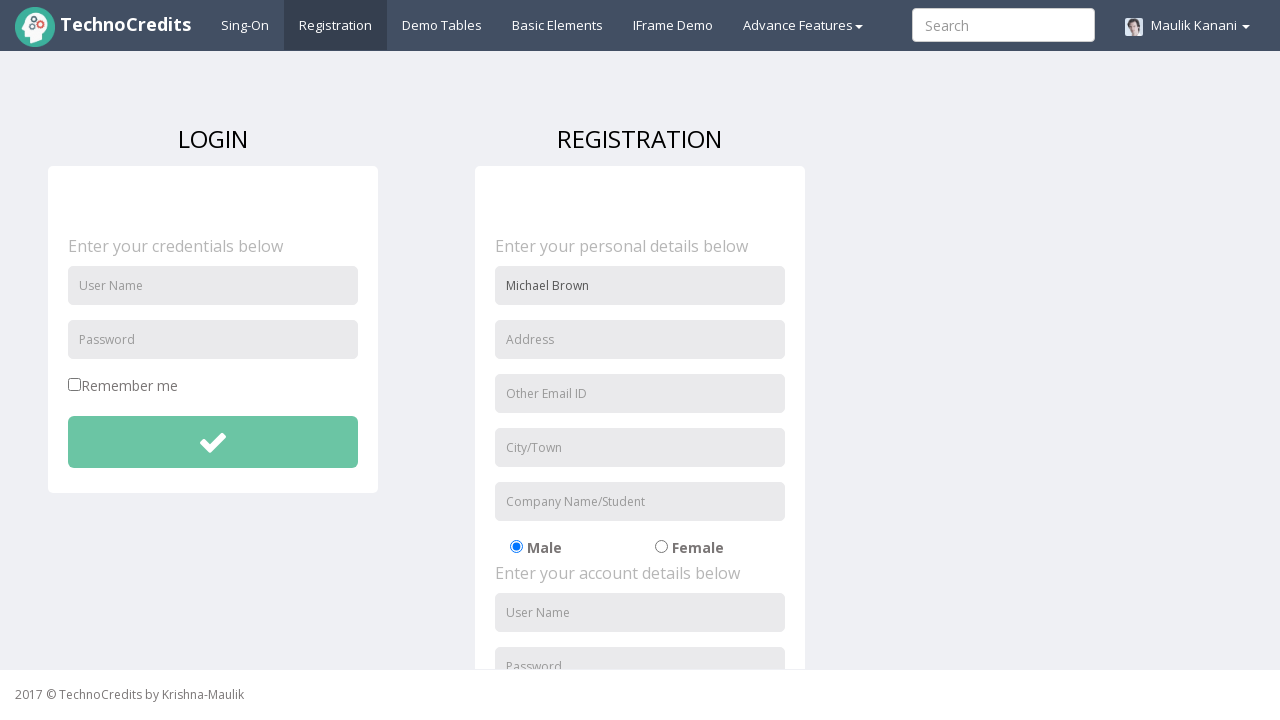

Filled address field with '654 Maple Drive' on //input[@id='address']
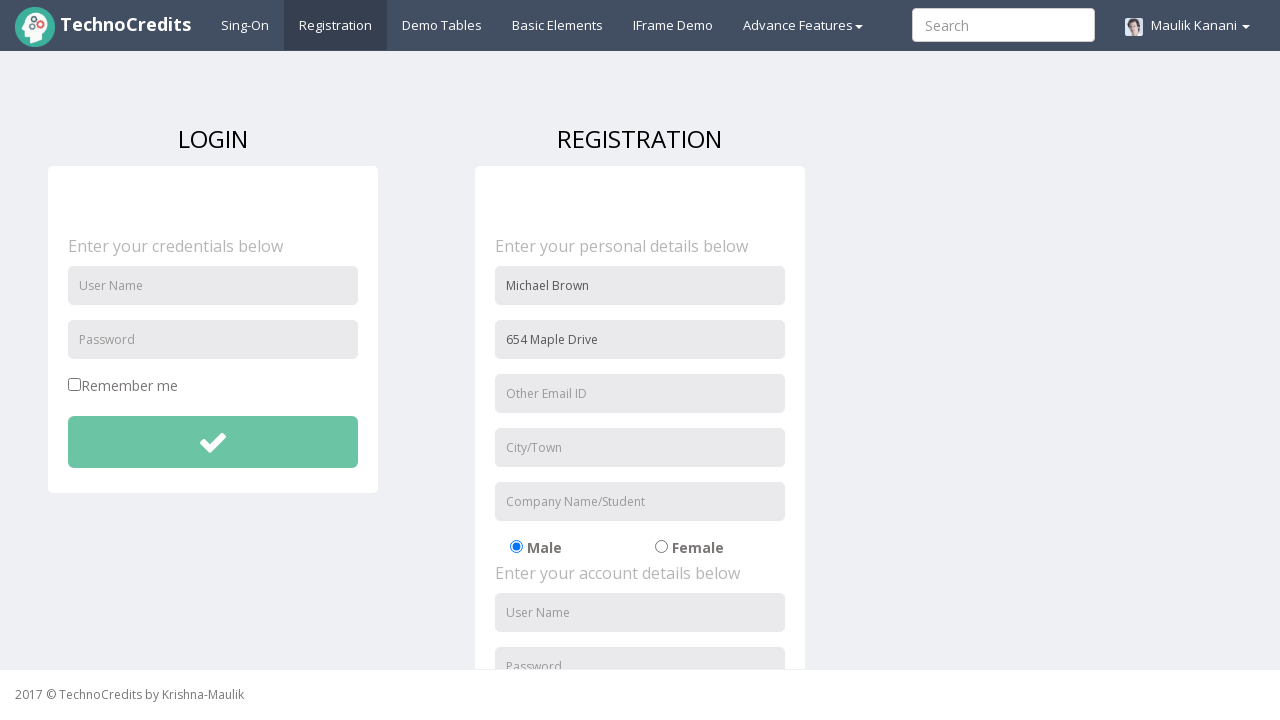

Filled email field with valid email format 'michael.b@example.com' on //input[@id='useremail']
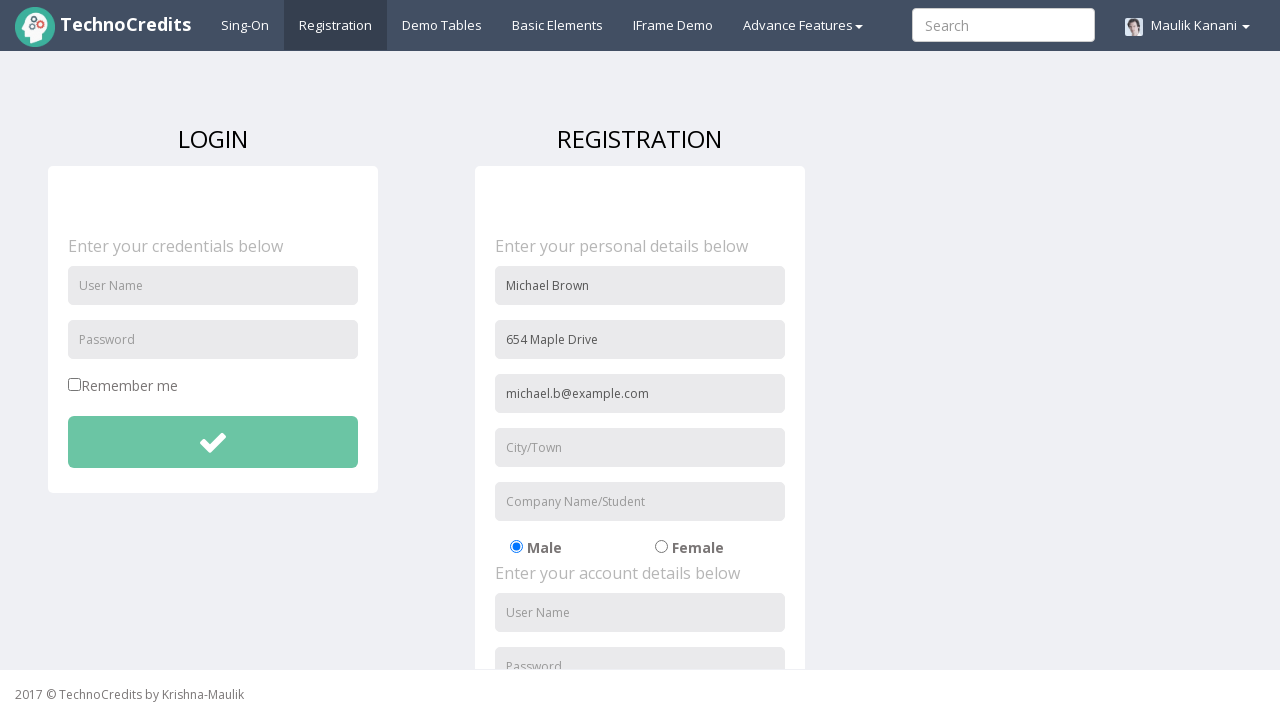

Filled city field with 'Austin' on //input[@id='usercity']
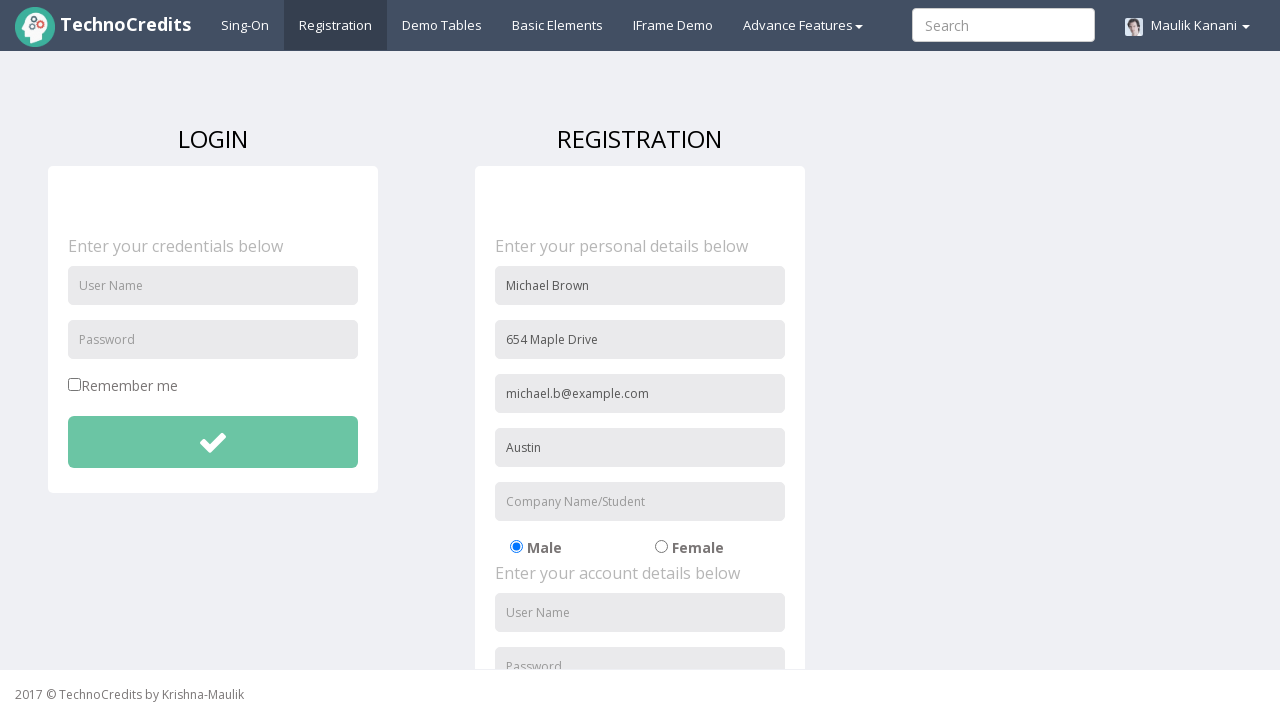

Filled organization field with 'Cloud Systems' on //input[@id='organization']
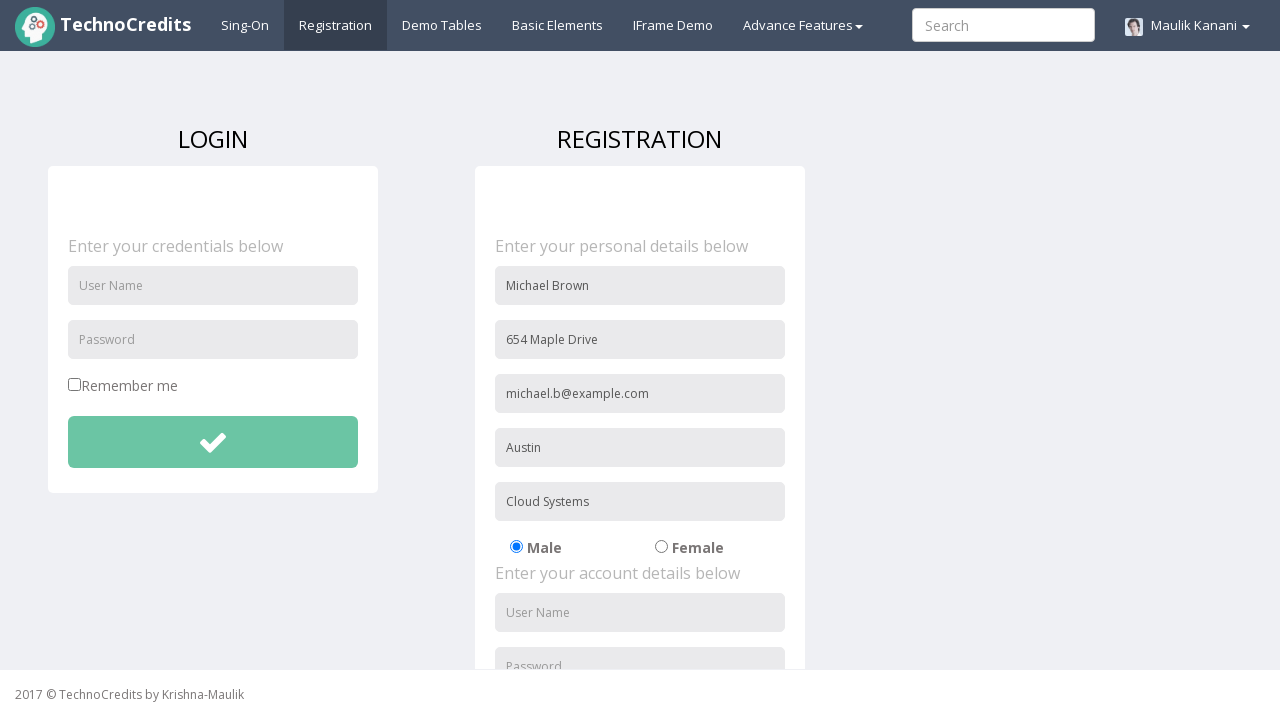

Filled username field with 'michaelb654' on //input[@id='usernameReg']
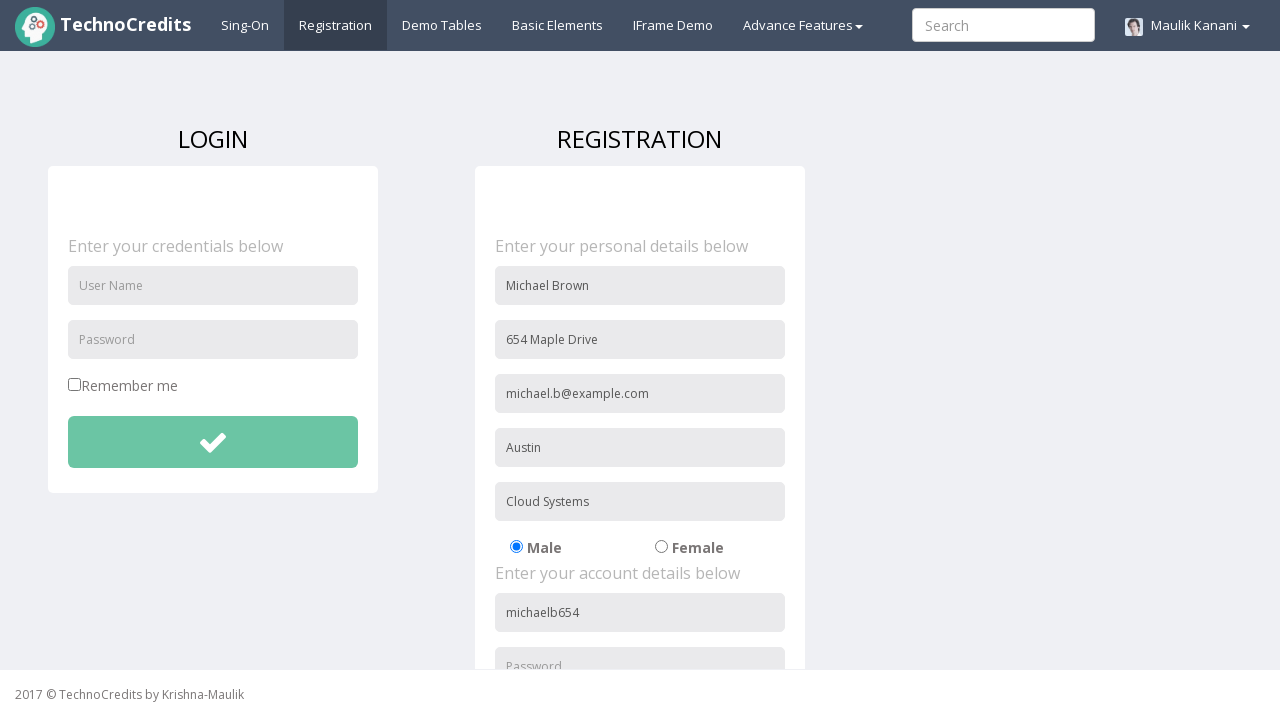

Filled password field with 'brown654' on //input[@id='passwordReg']
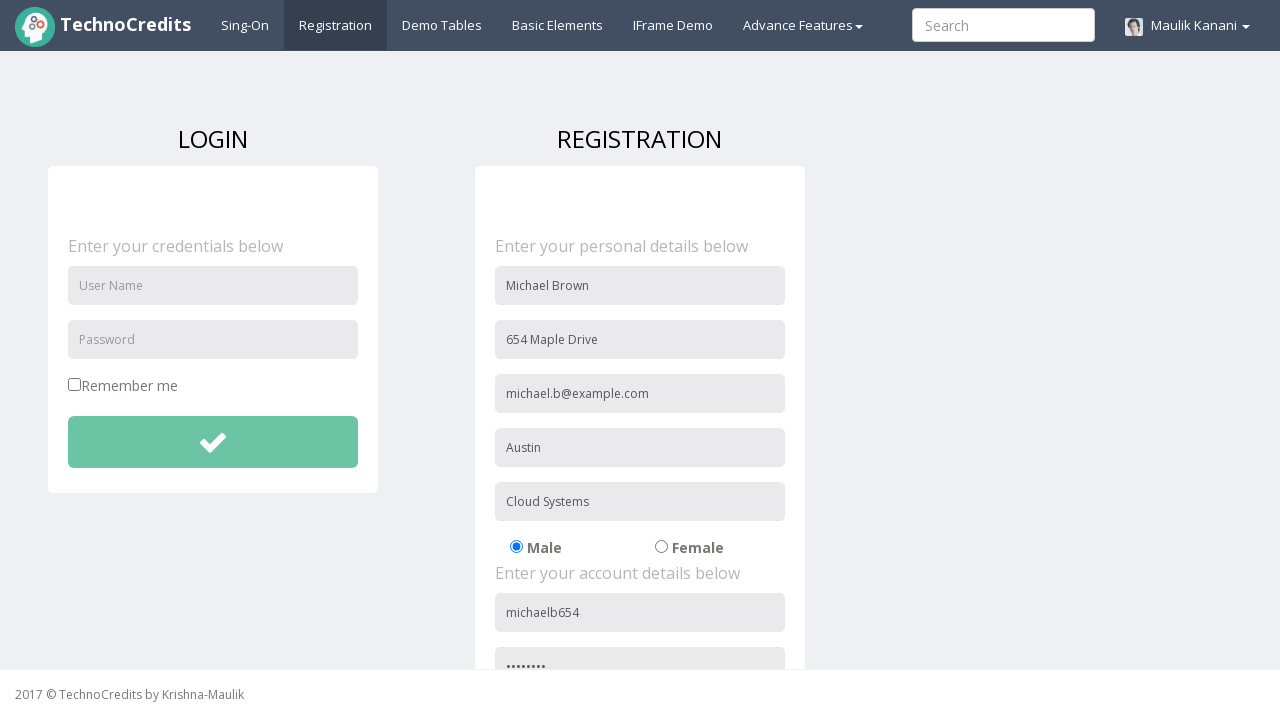

Filled confirm password field with 'brown654' on //input[@id='repasswordReg']
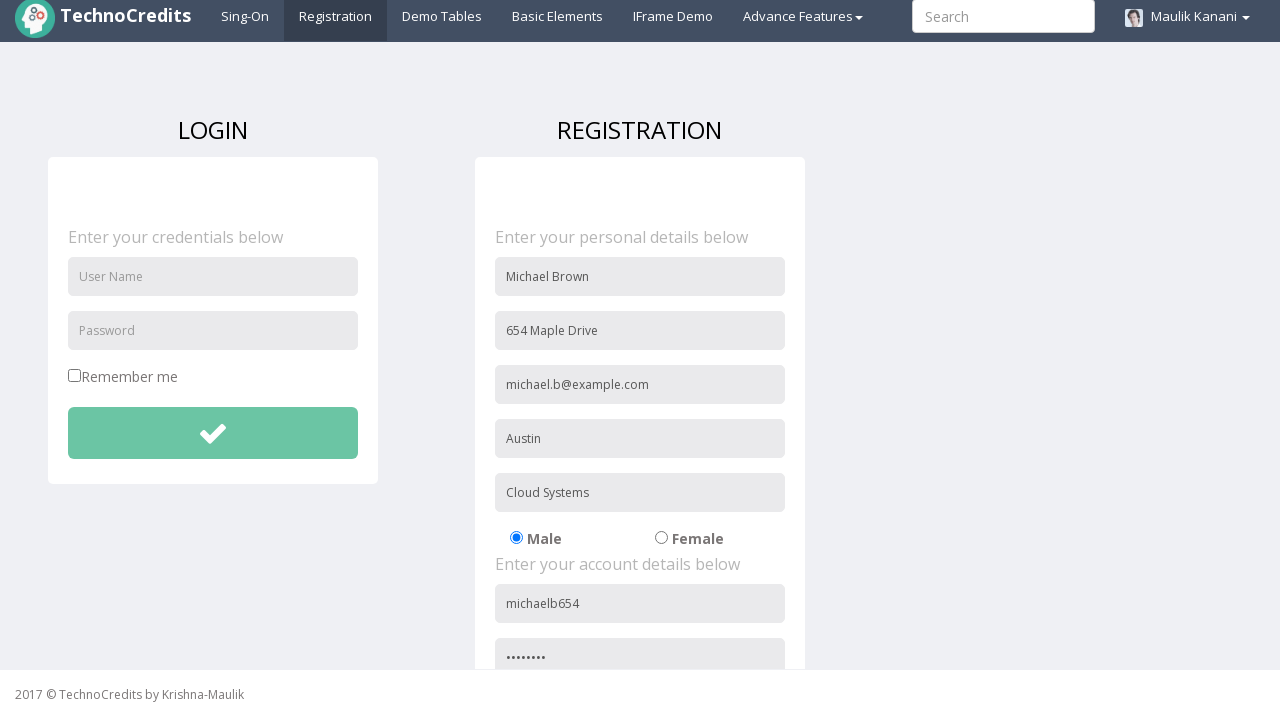

Checked signup agreement checkbox at (481, 601) on xpath=//input[@id='signupAgreement']
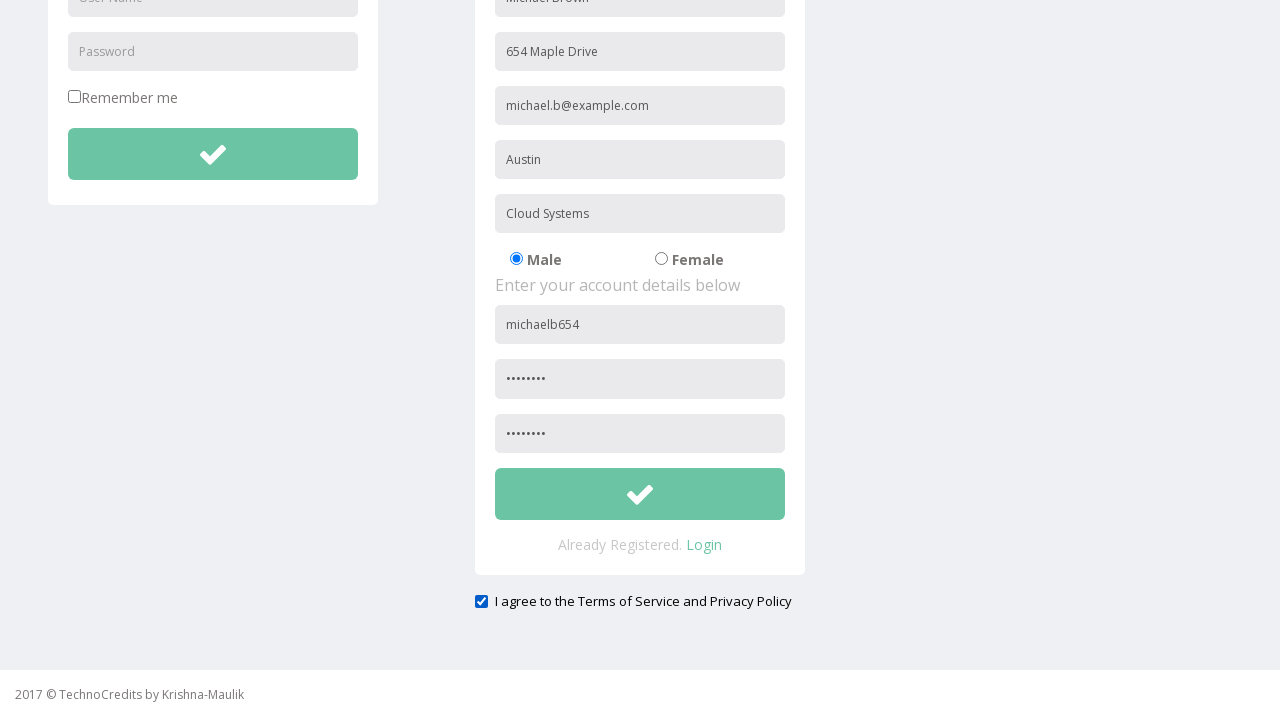

Entered invalid email format 'invalidmail' to trigger validation error on //input[@id='useremail']
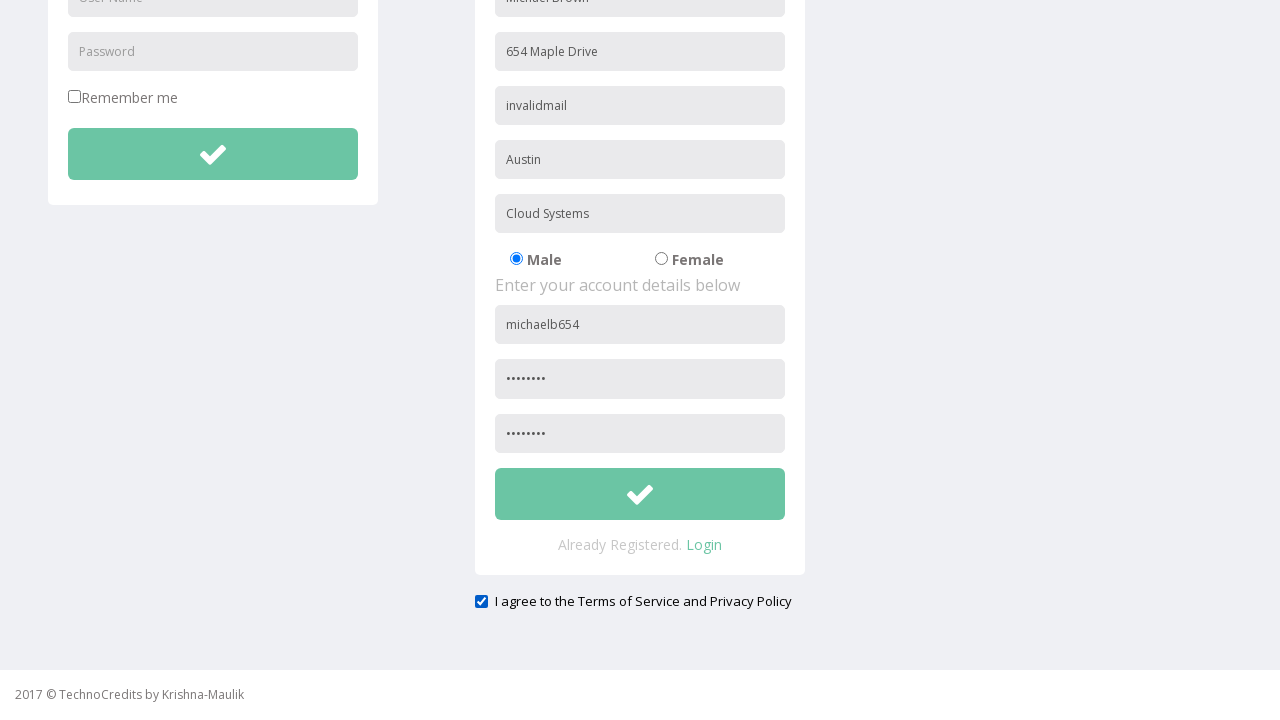

Clicked signup button to submit registration form at (640, 494) on xpath=//button[@id='btnsubmitsignUp']
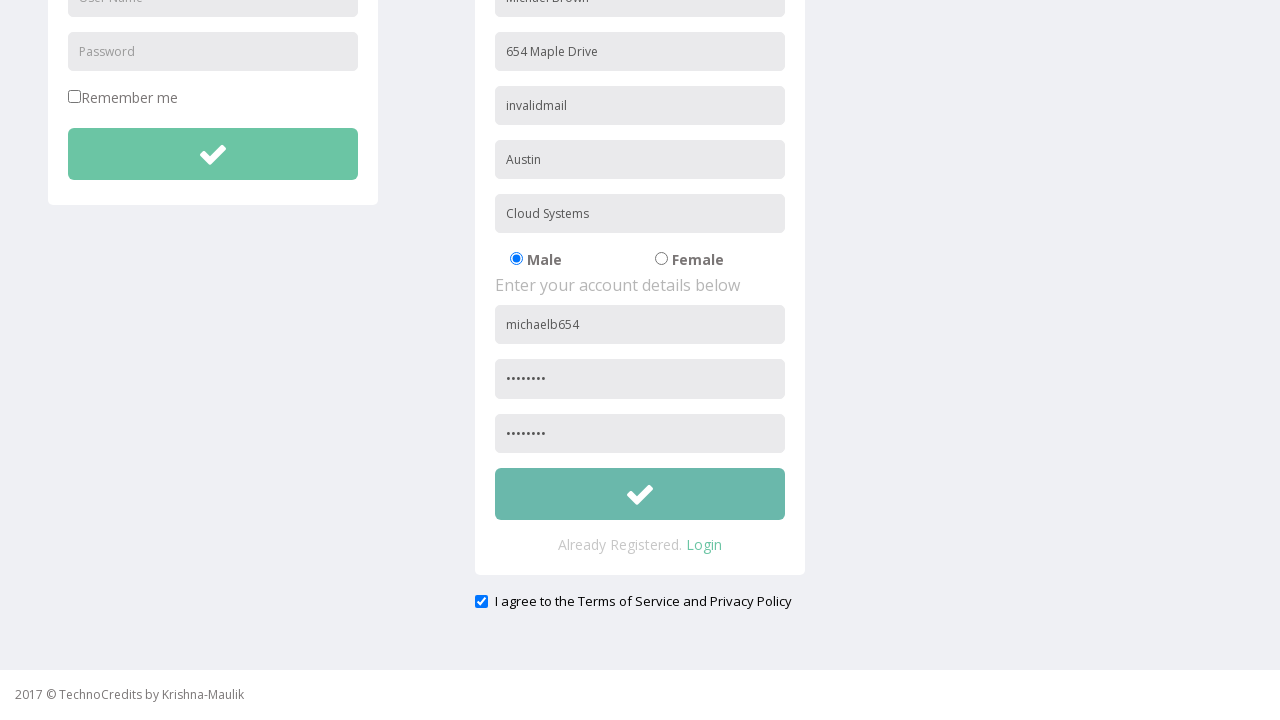

Validation alert displayed and accepted for incorrect email format
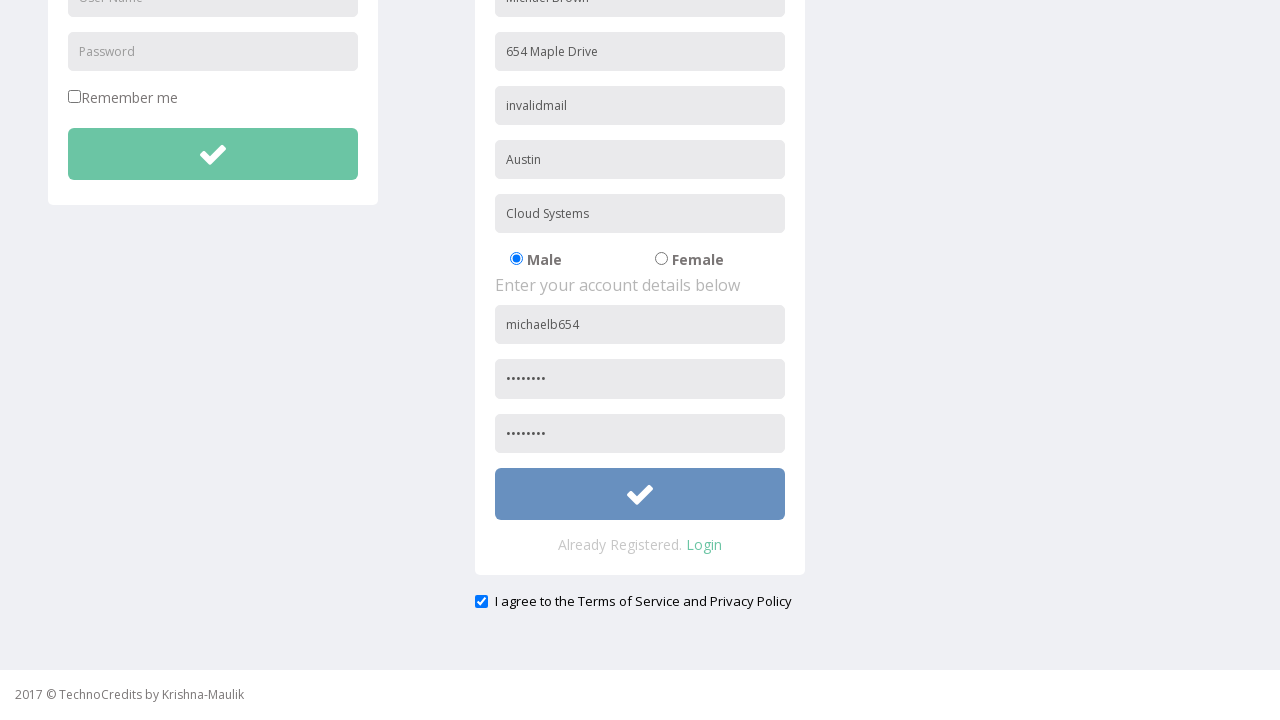

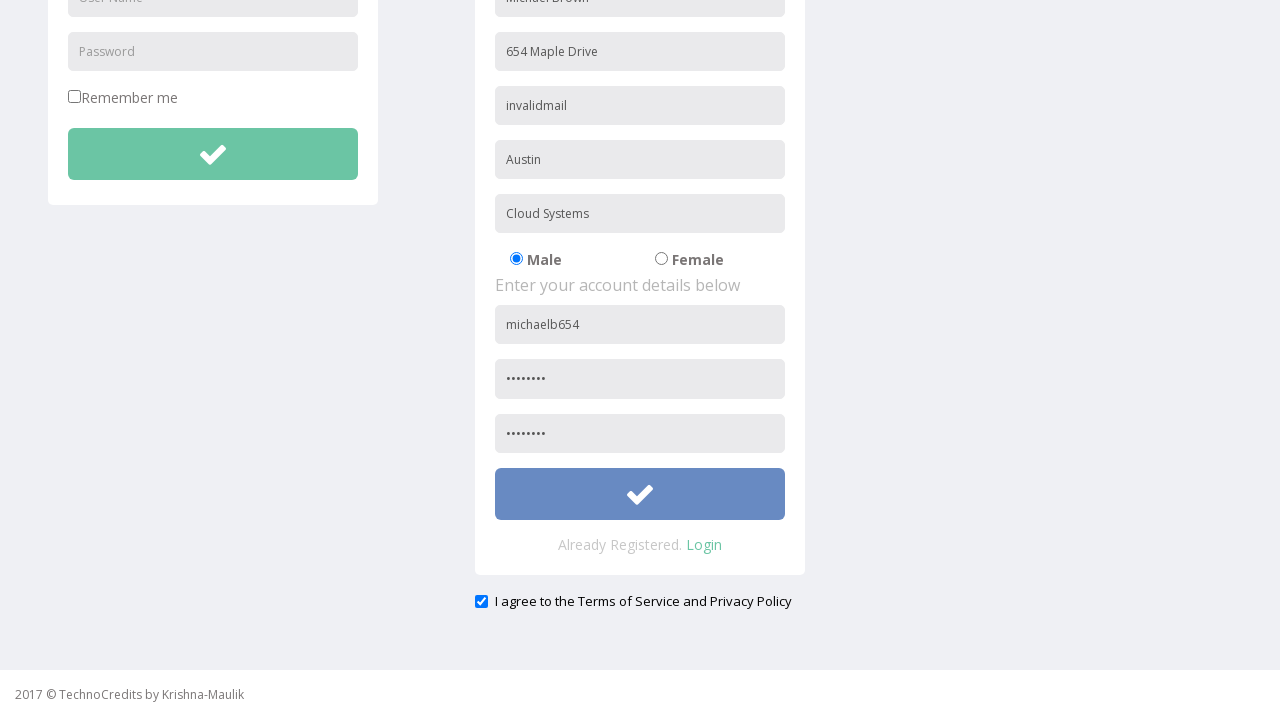